Navigates to an artwork post page and clicks the like button

Starting URL: https://www.hashtagkalakar.net/post/artwork-by-tanvi-priya?fbclid=PAAab5UIYnCPm9789smWScgyq8VFgRHn9KMOcNX0ZH8bYCeuMD8Rg-604e4vE

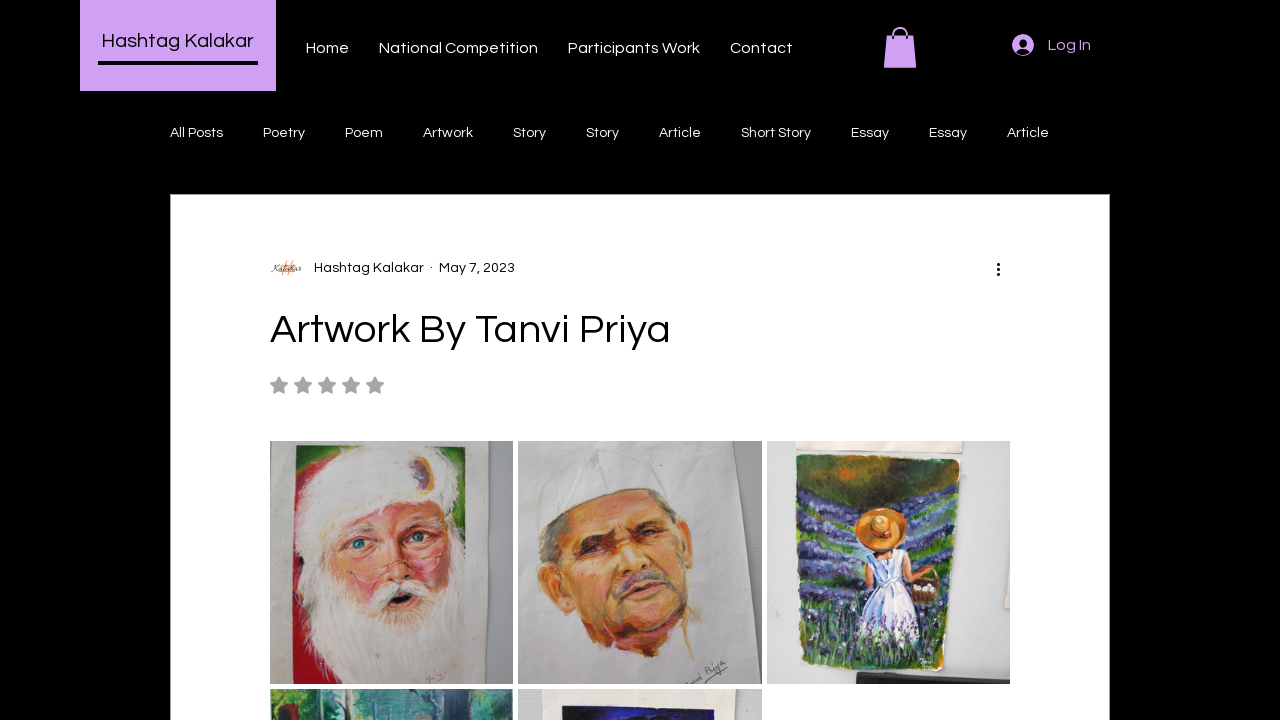

Waited for like button to become visible
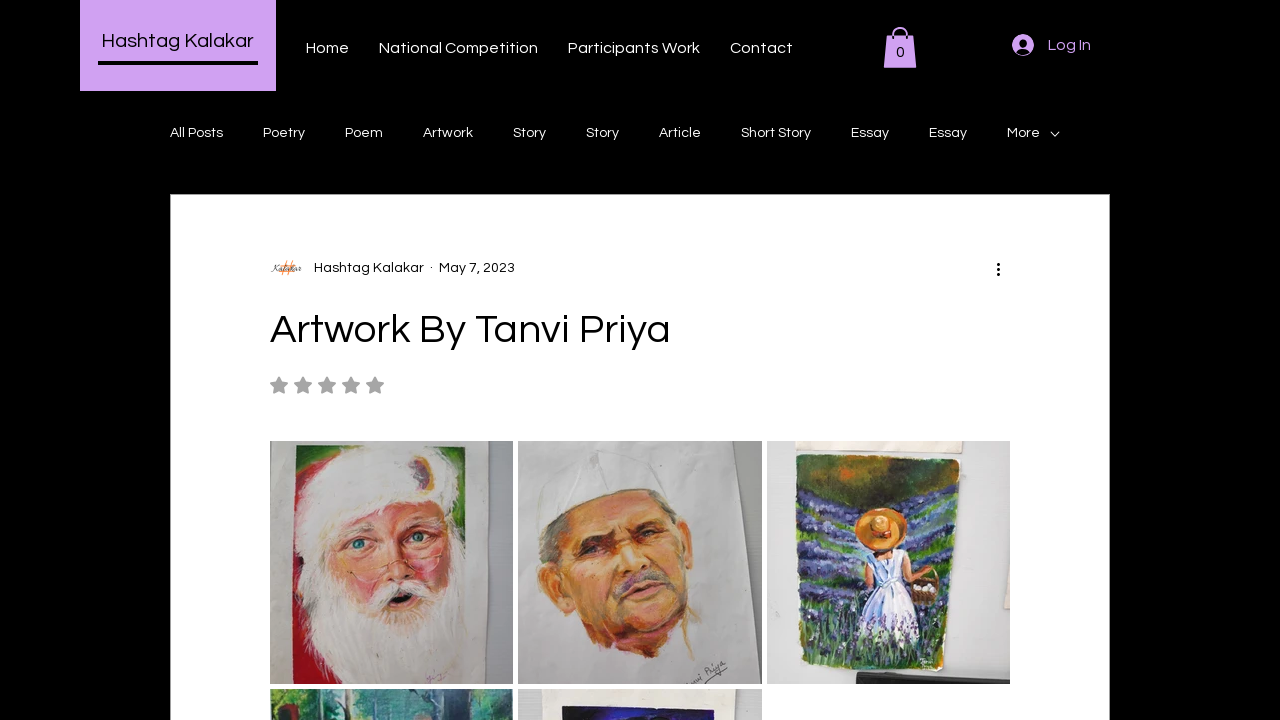

Clicked the like button on artwork post at (980, 361) on button.Kh5HMz
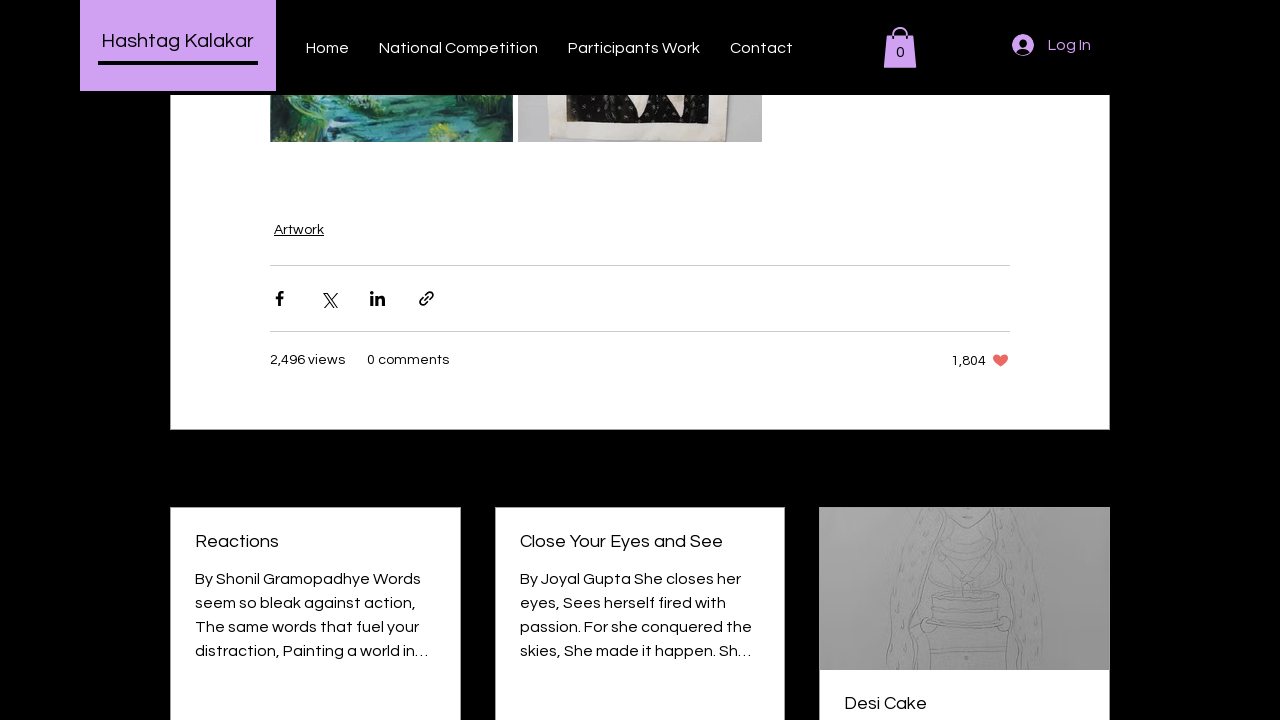

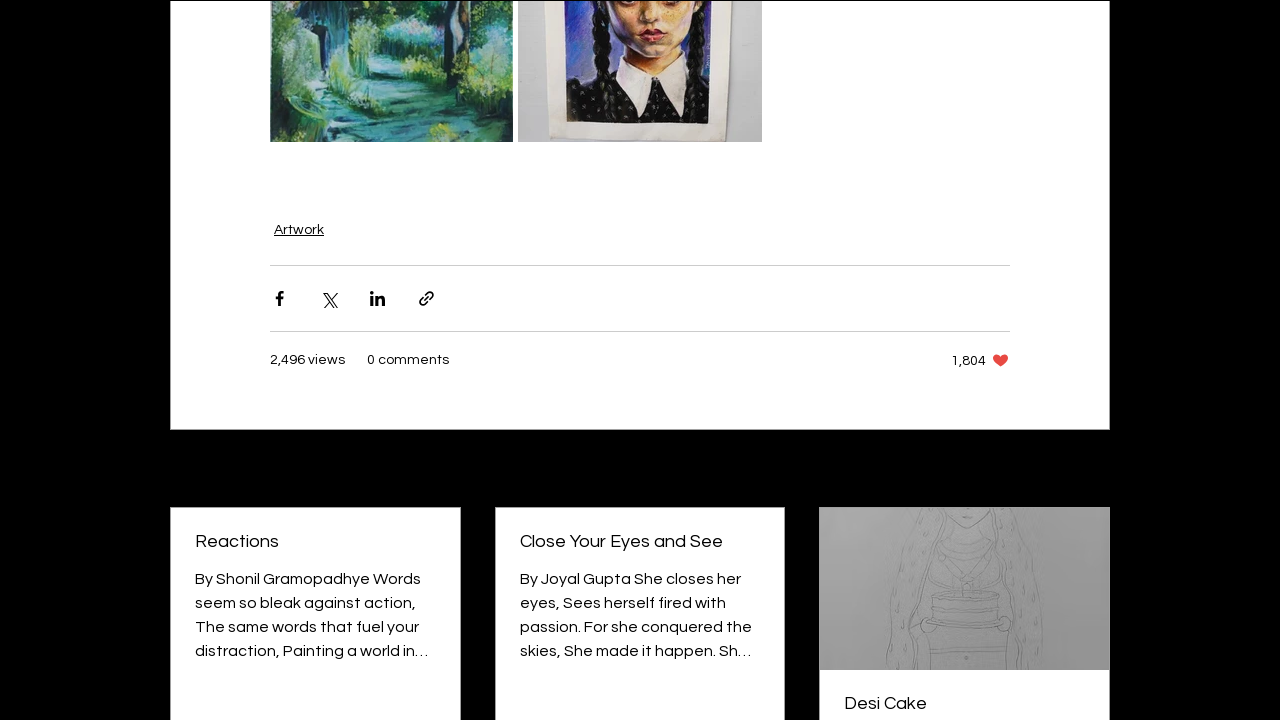